Tests dynamic controls by clicking a button to remove/add a checkbox and verifying the status messages displayed

Starting URL: https://the-internet.herokuapp.com/dynamic_controls

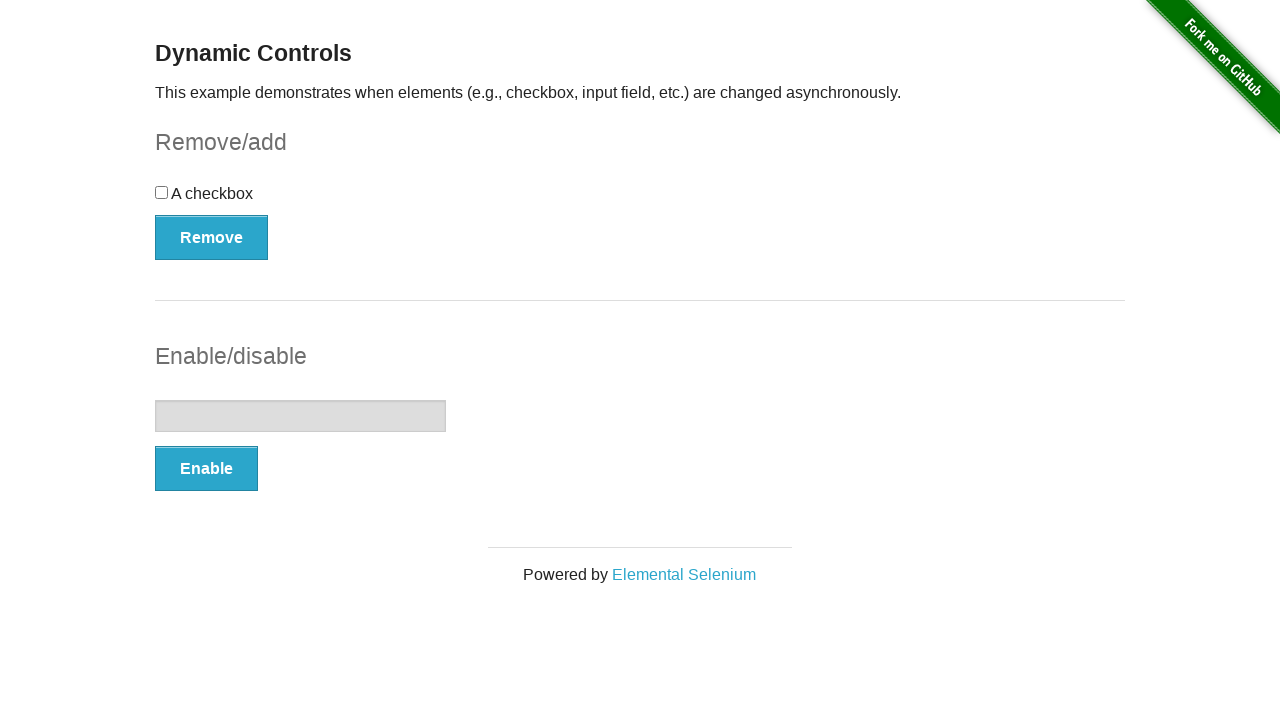

Clicked Remove button to remove the checkbox at (212, 237) on button[onclick='swapCheckbox()']
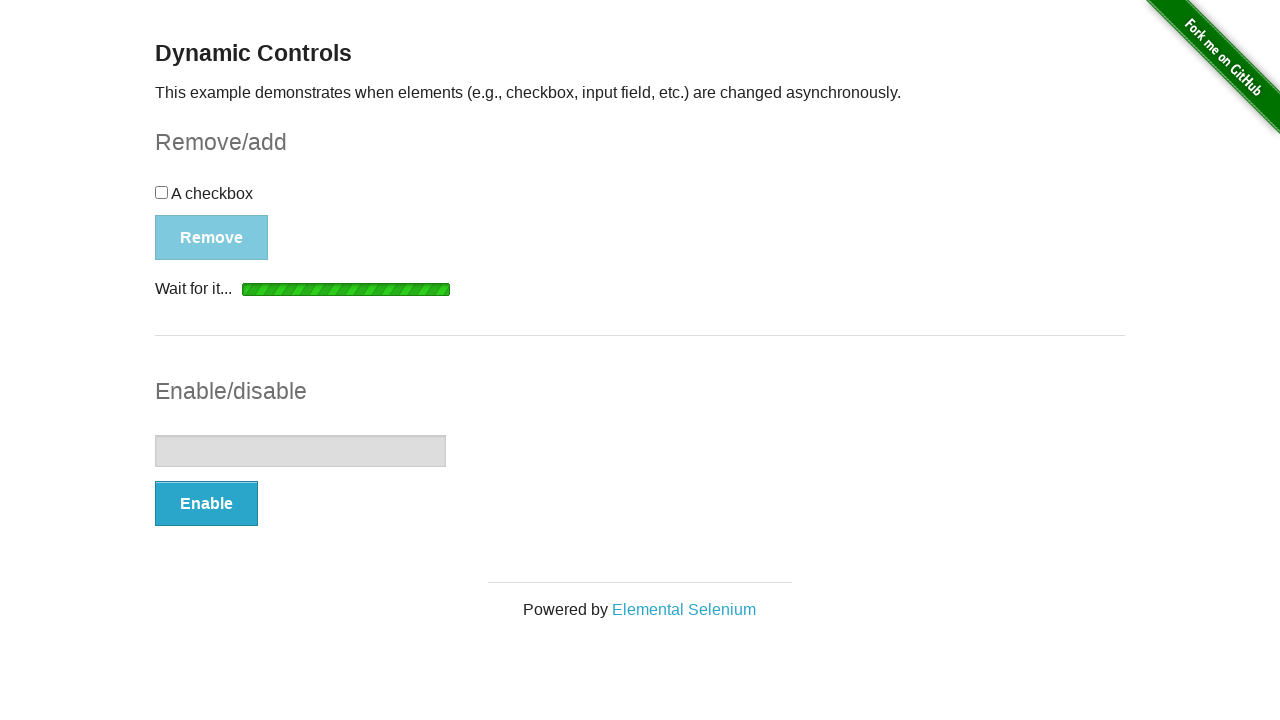

Waited for status message to appear
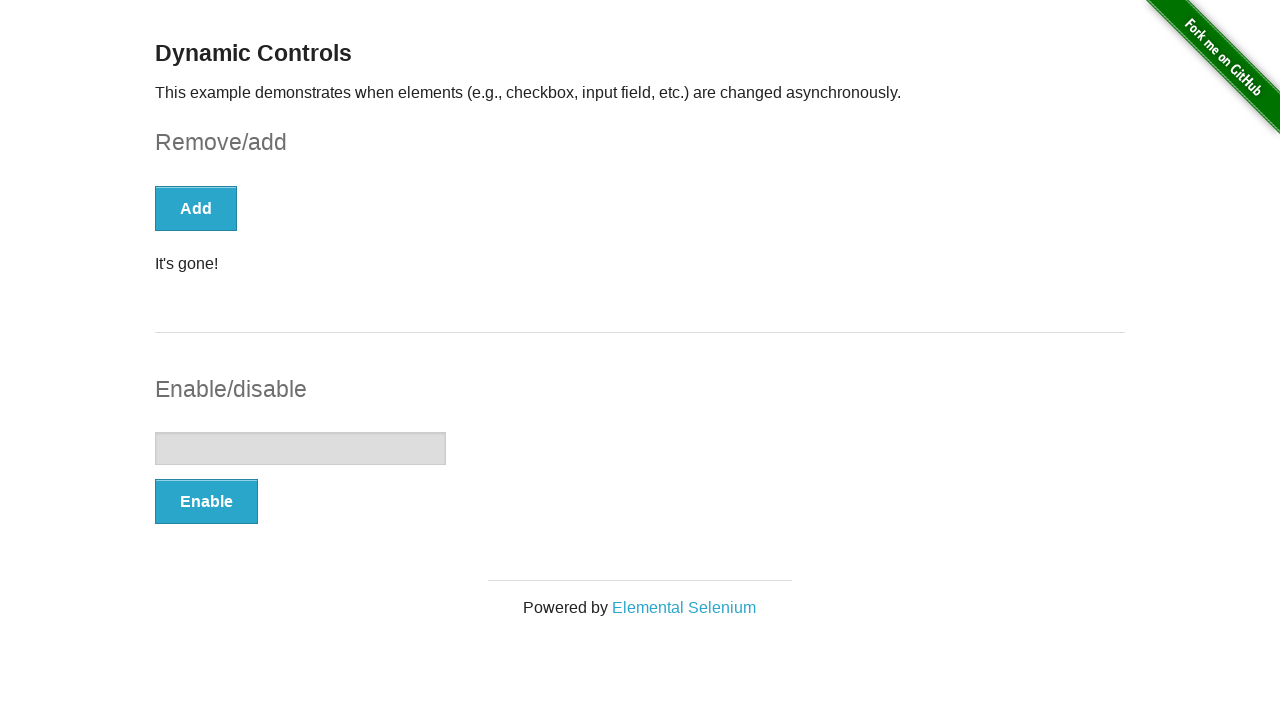

Located the status message element
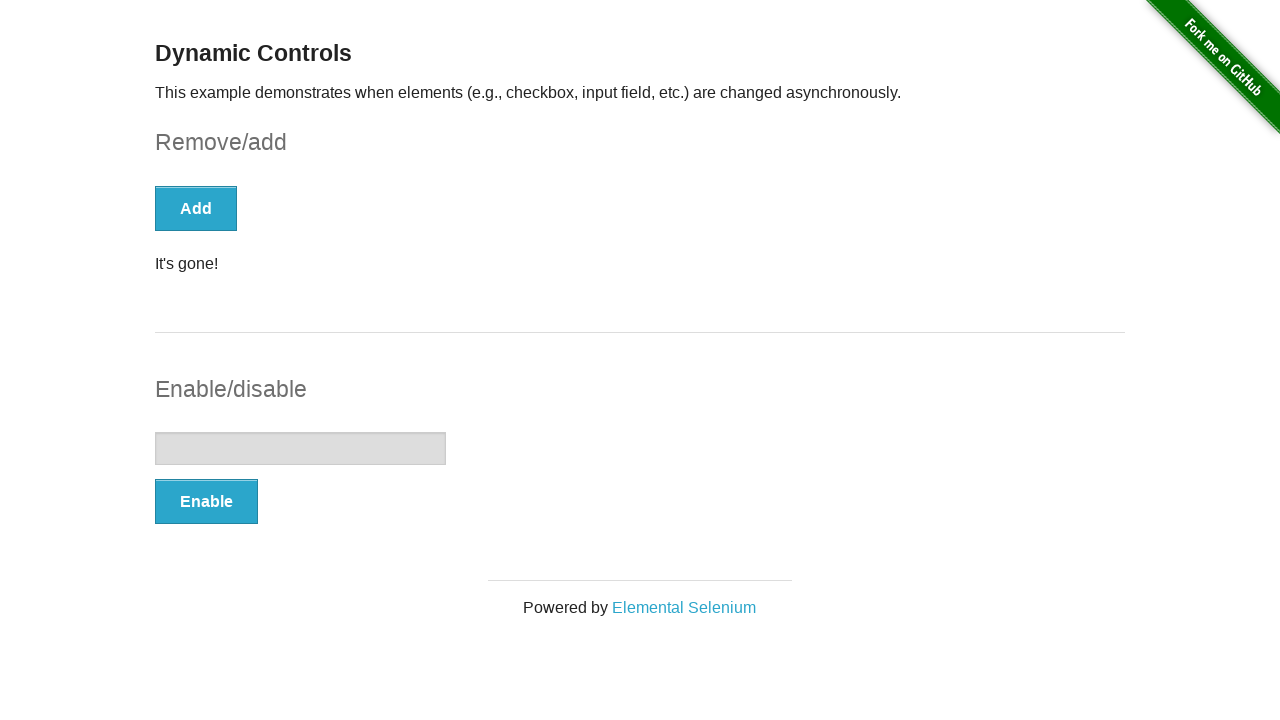

Verified message text is 'It's gone!'
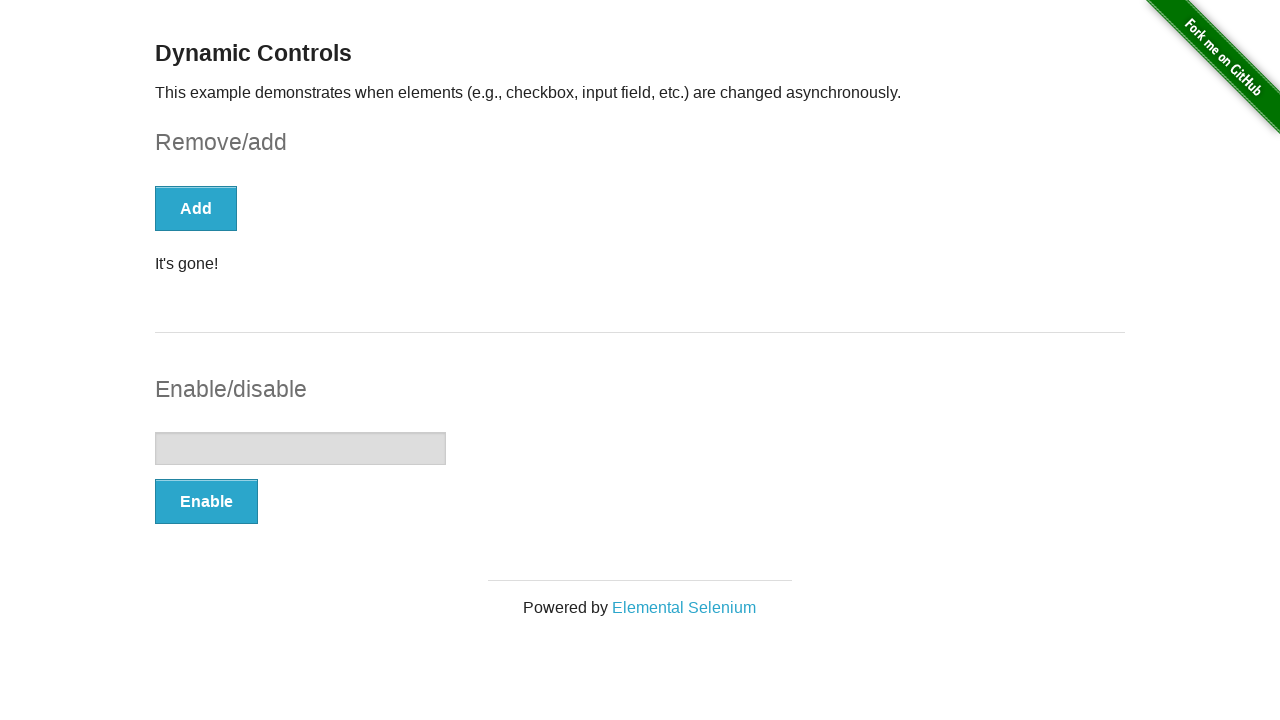

Clicked Add button to restore the checkbox at (196, 208) on button[onclick='swapCheckbox()']
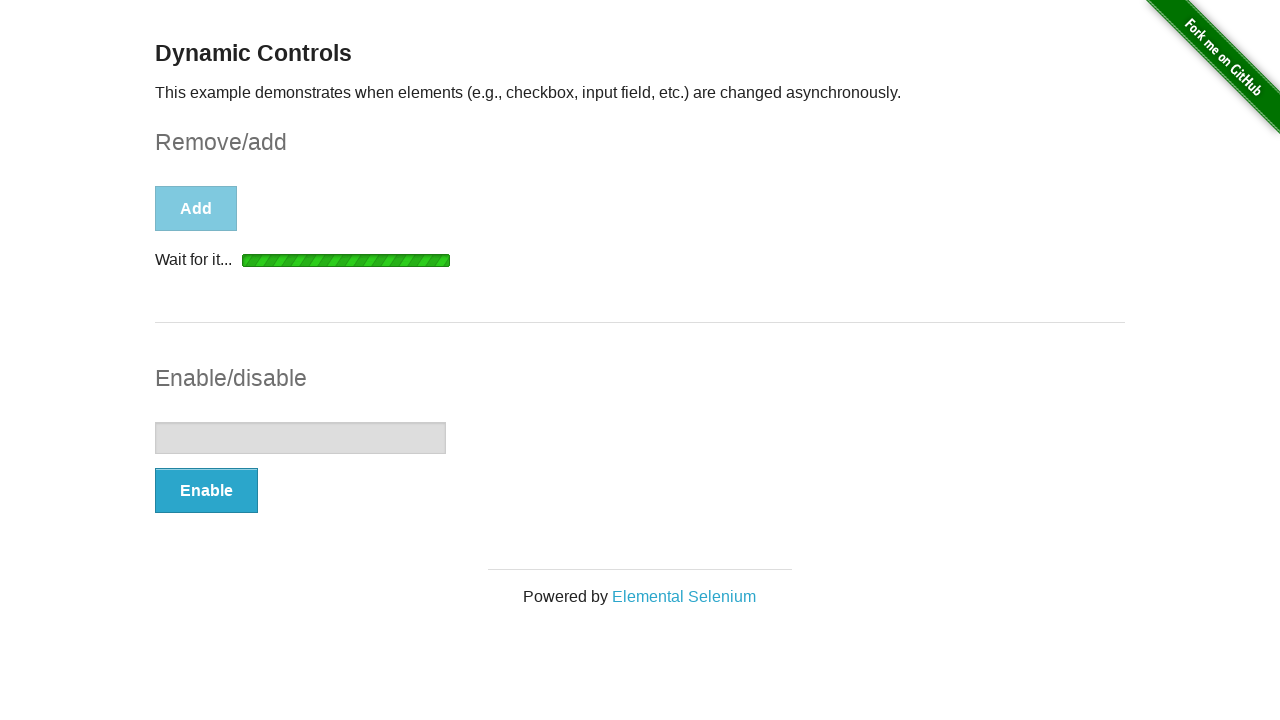

Waited for status message to appear
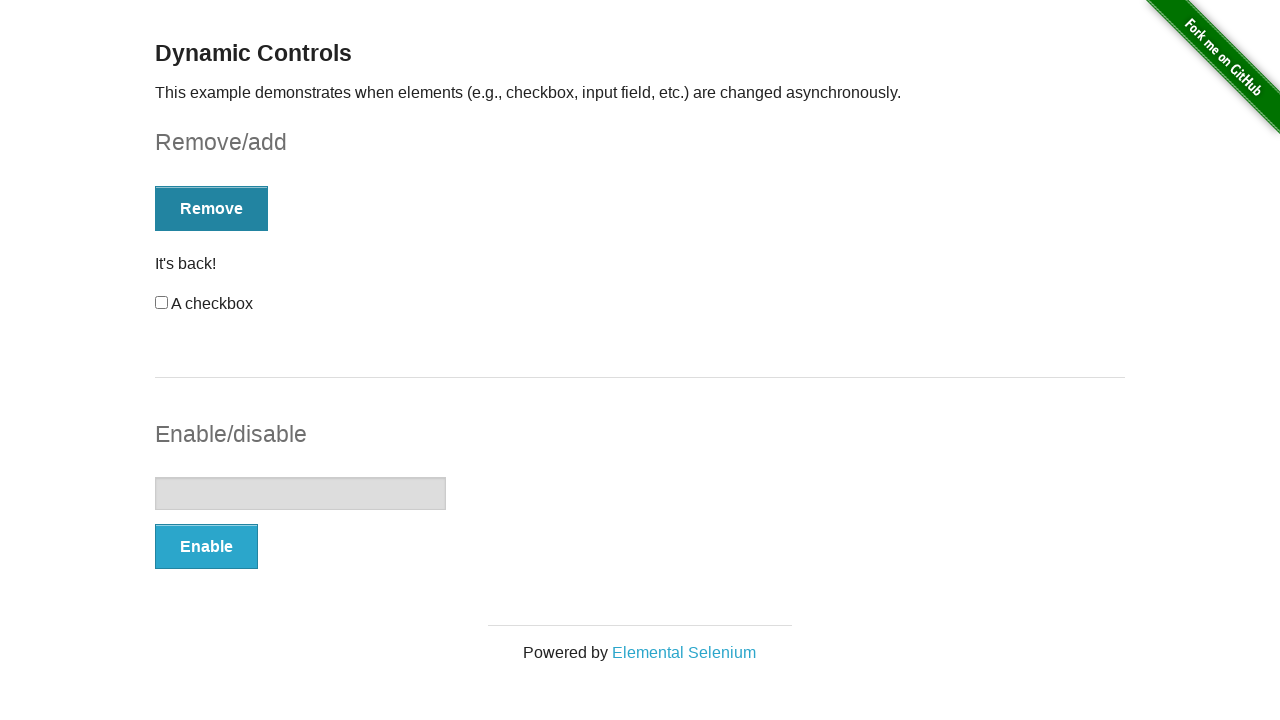

Located the status message element
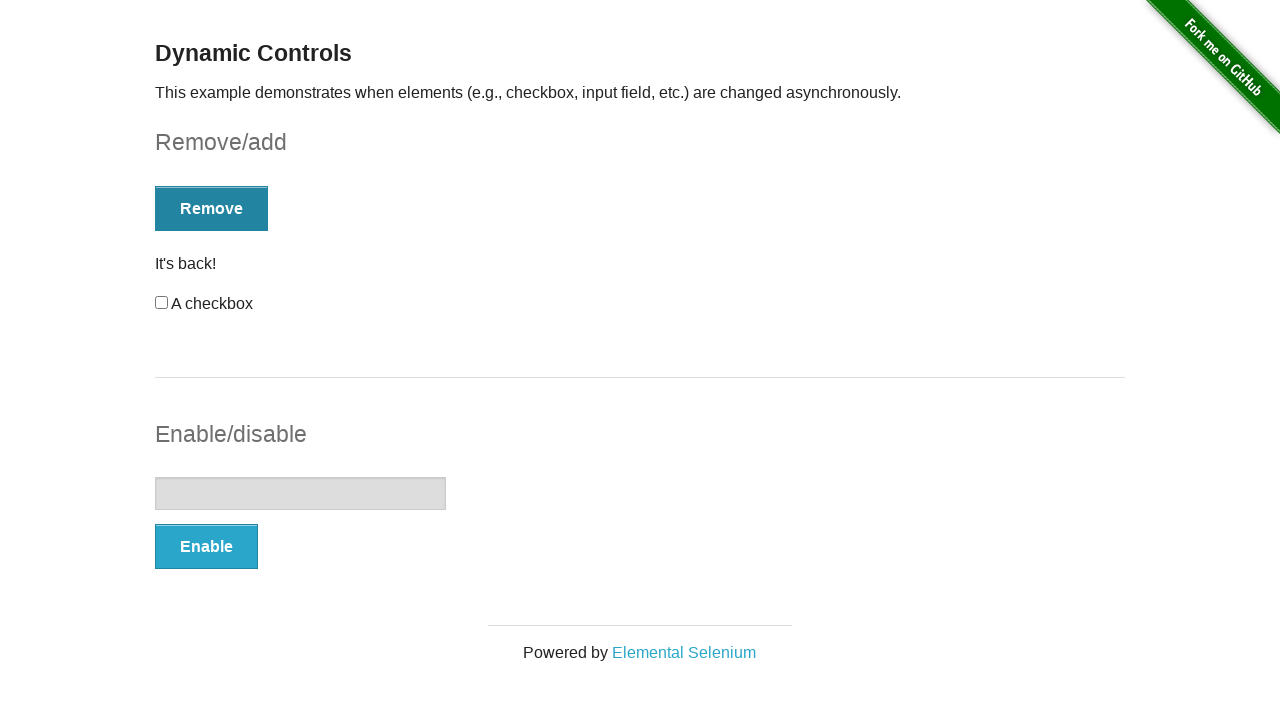

Verified message text is 'It's back!'
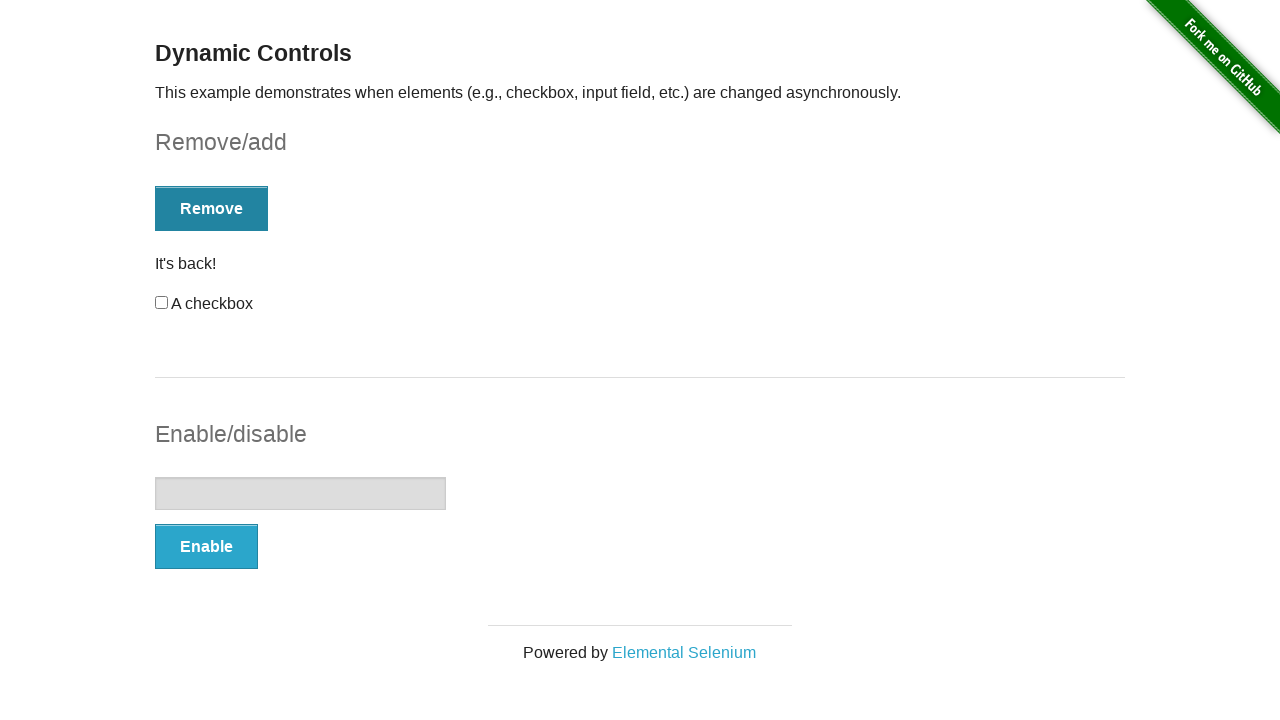

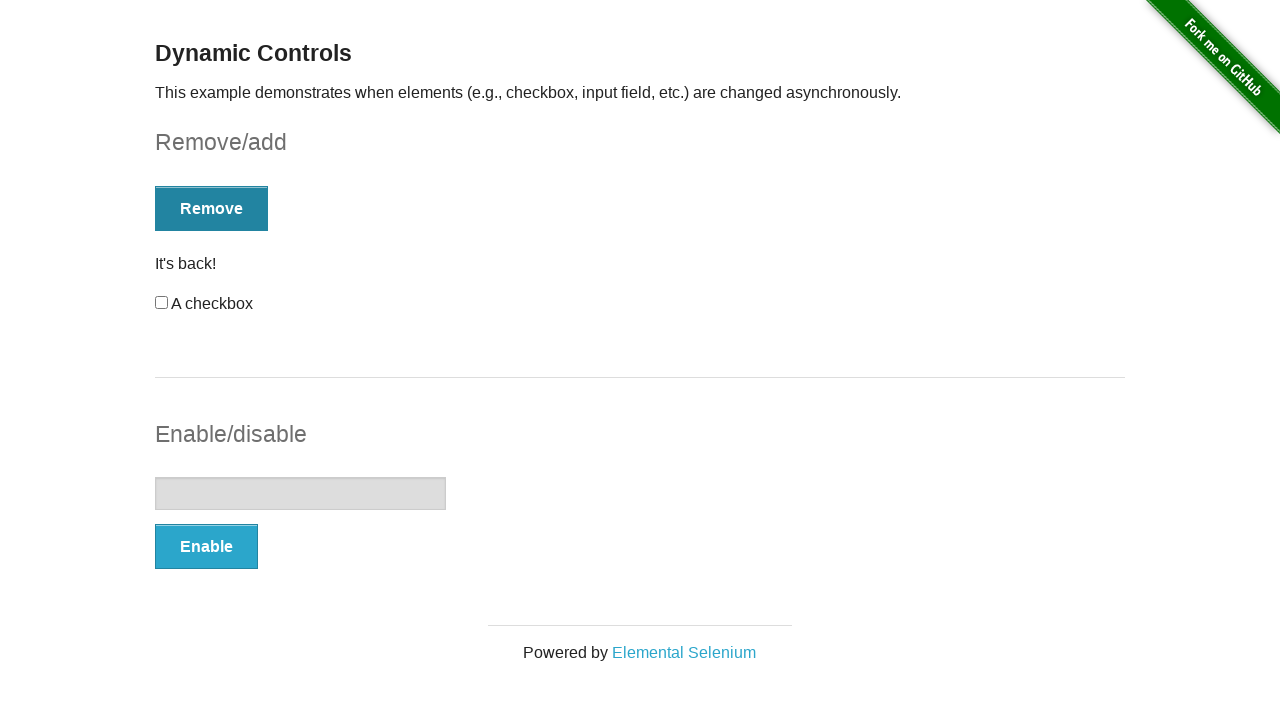